Navigates to the Joker and Witch website and verifies the page loads successfully by waiting for the page to be ready.

Starting URL: https://jokerandwitch.com/

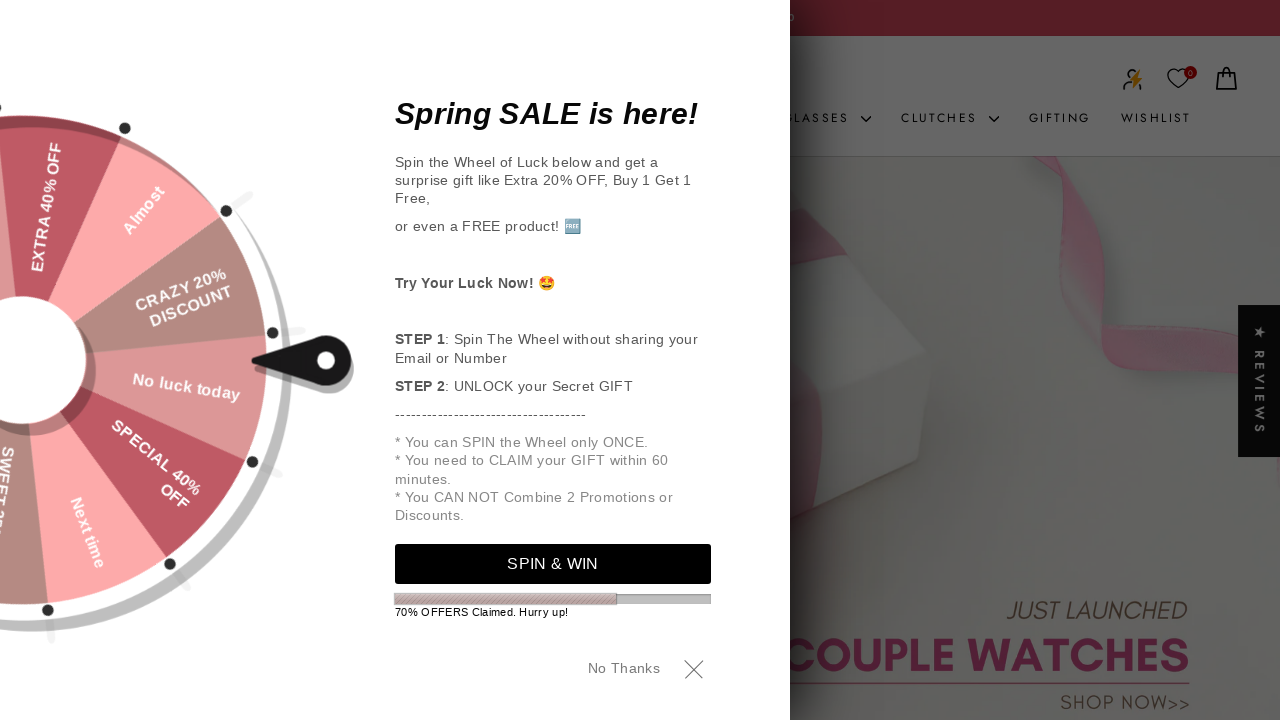

Navigated to Joker and Witch website
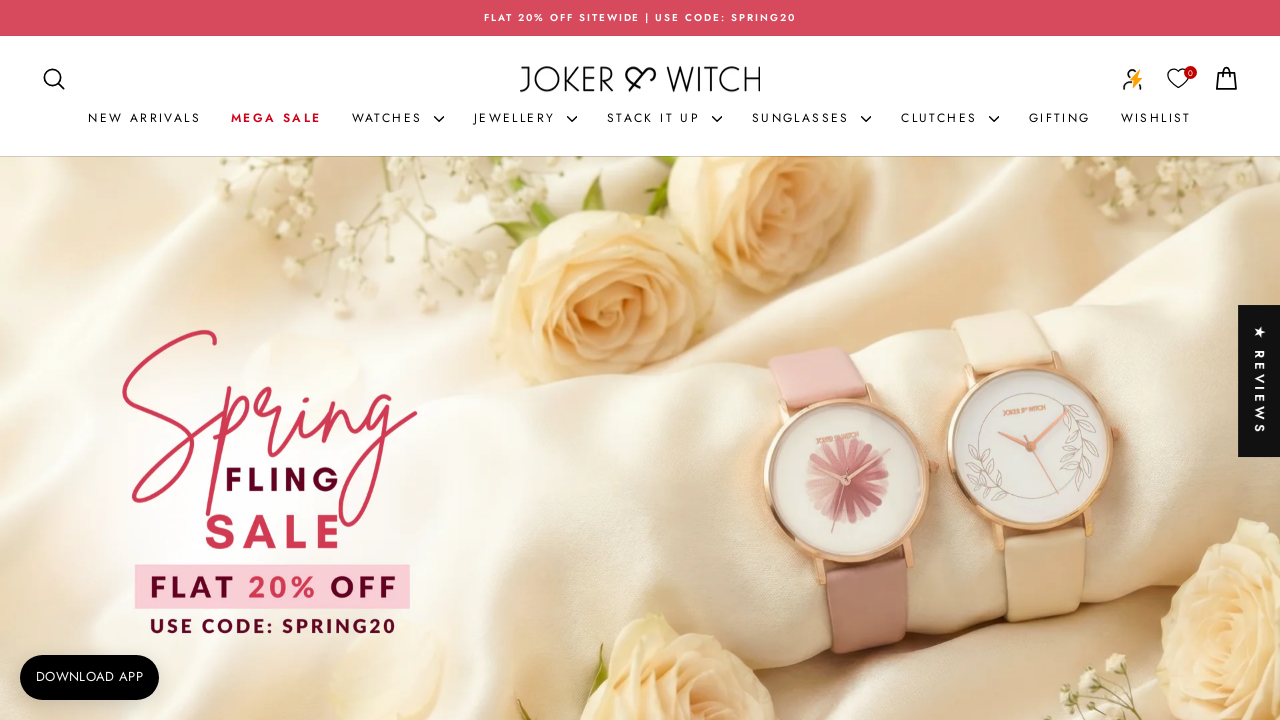

Page loaded successfully - domcontentloaded state reached
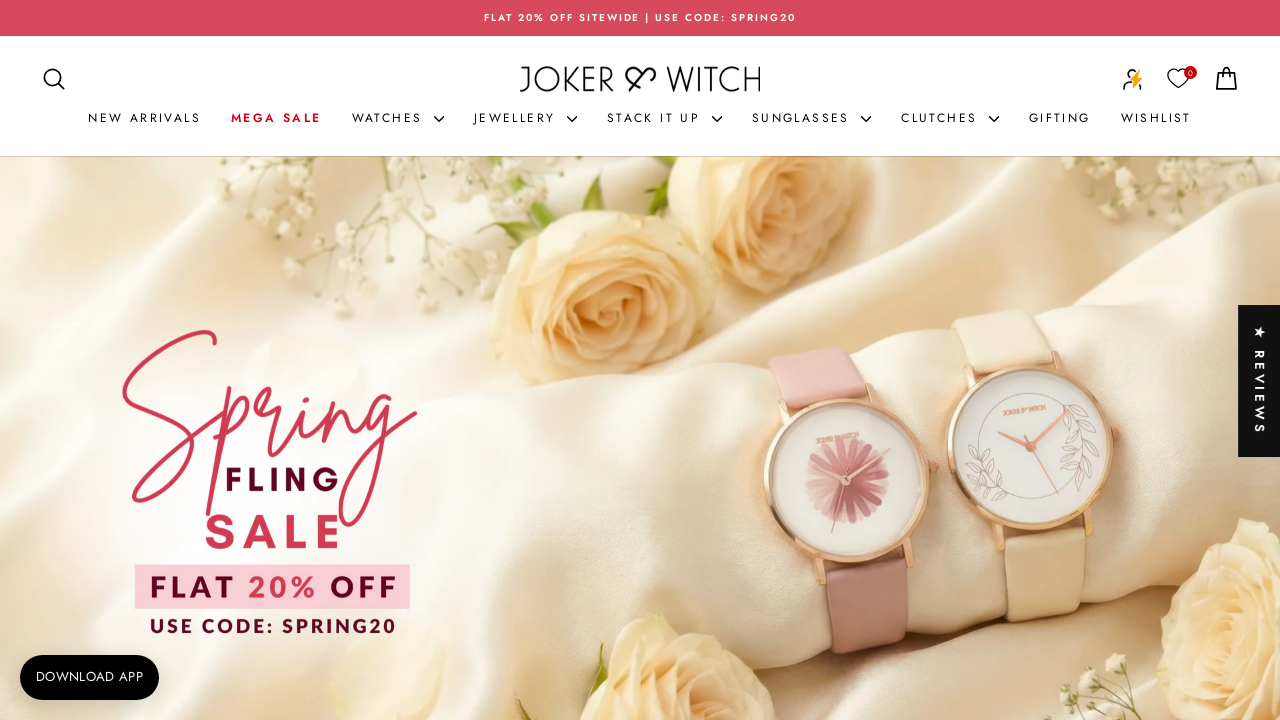

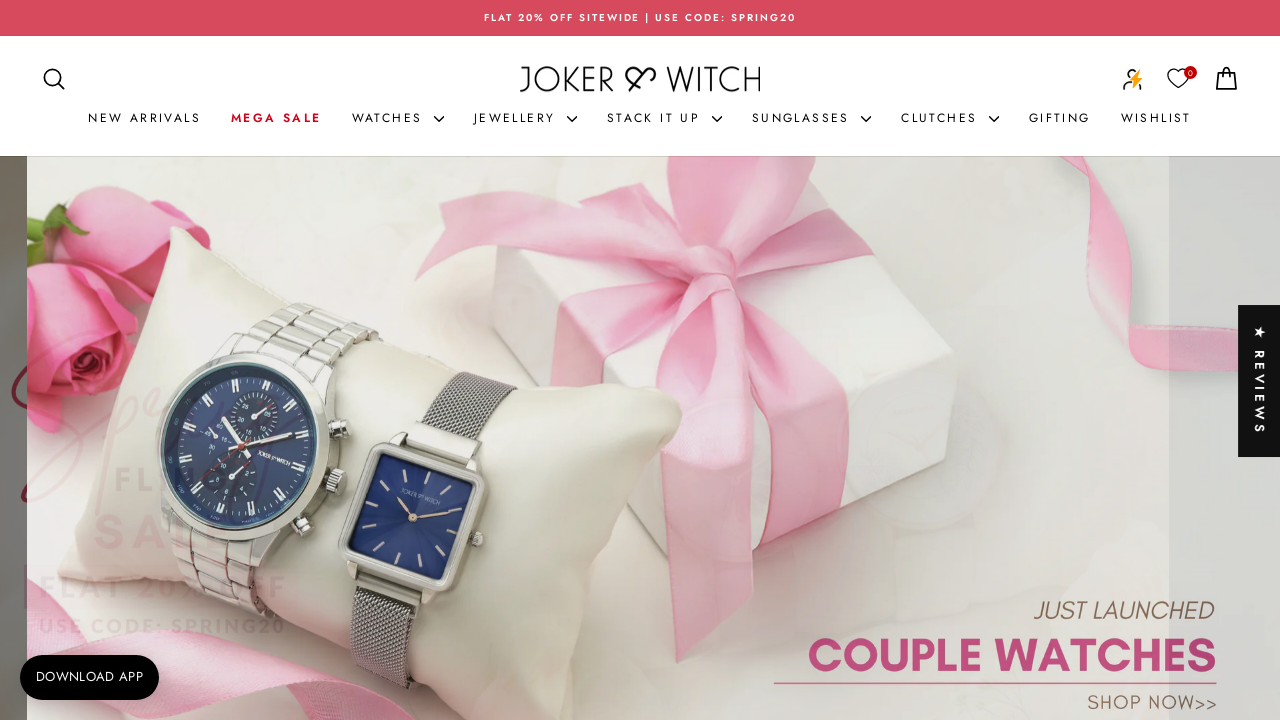